Tests getting the active element and changing focus by clicking

Starting URL: http://guinea-pig.webdriver.io

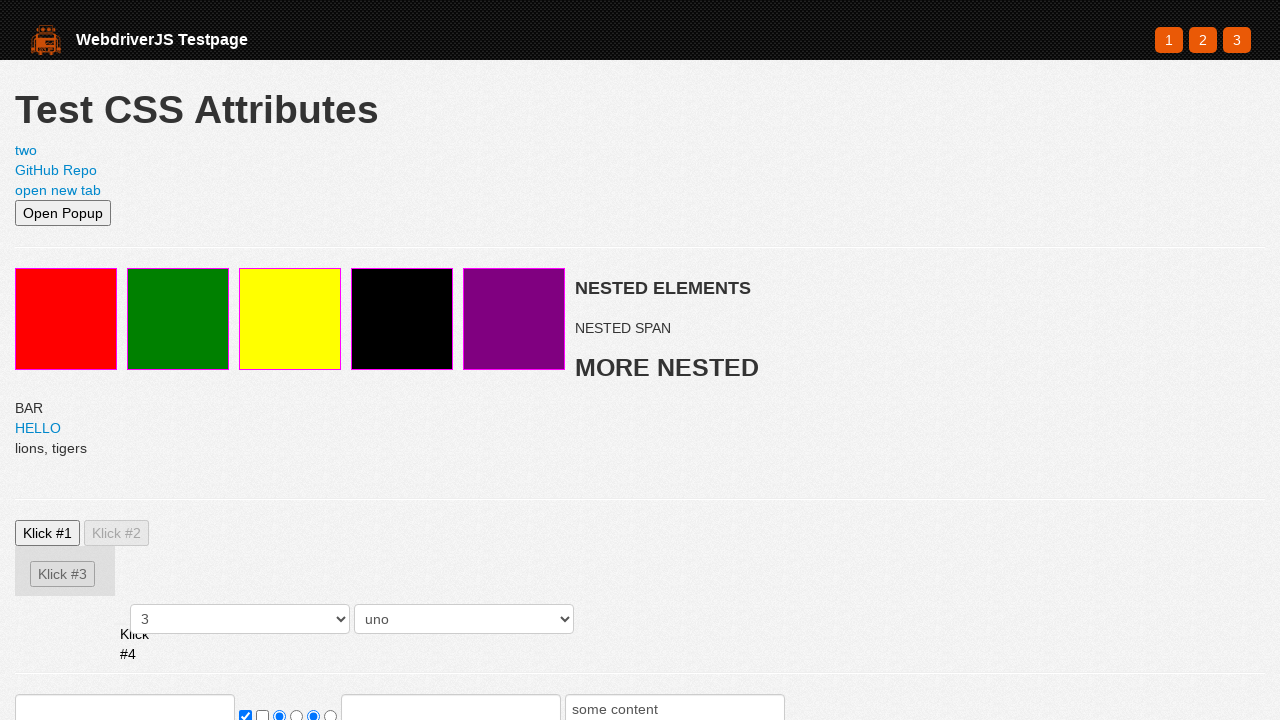

Clicked on textarea to focus it at (125, 530) on textarea
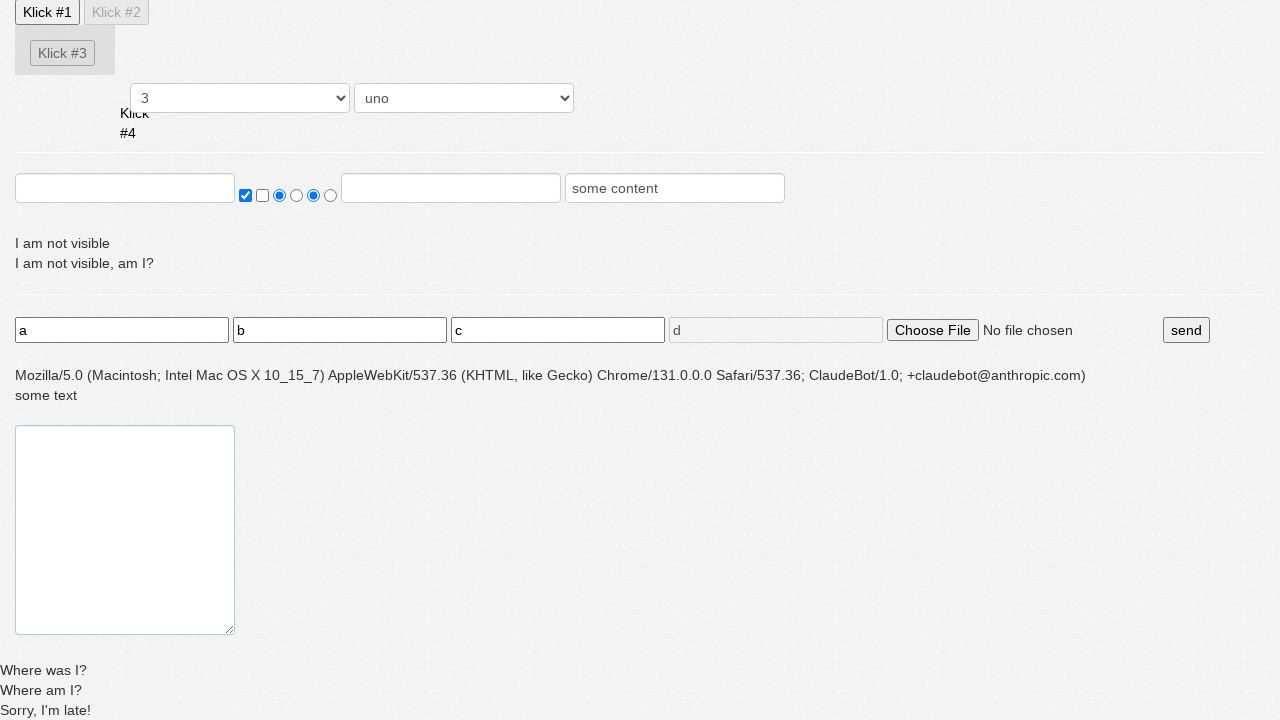

Retrieved active element tag name
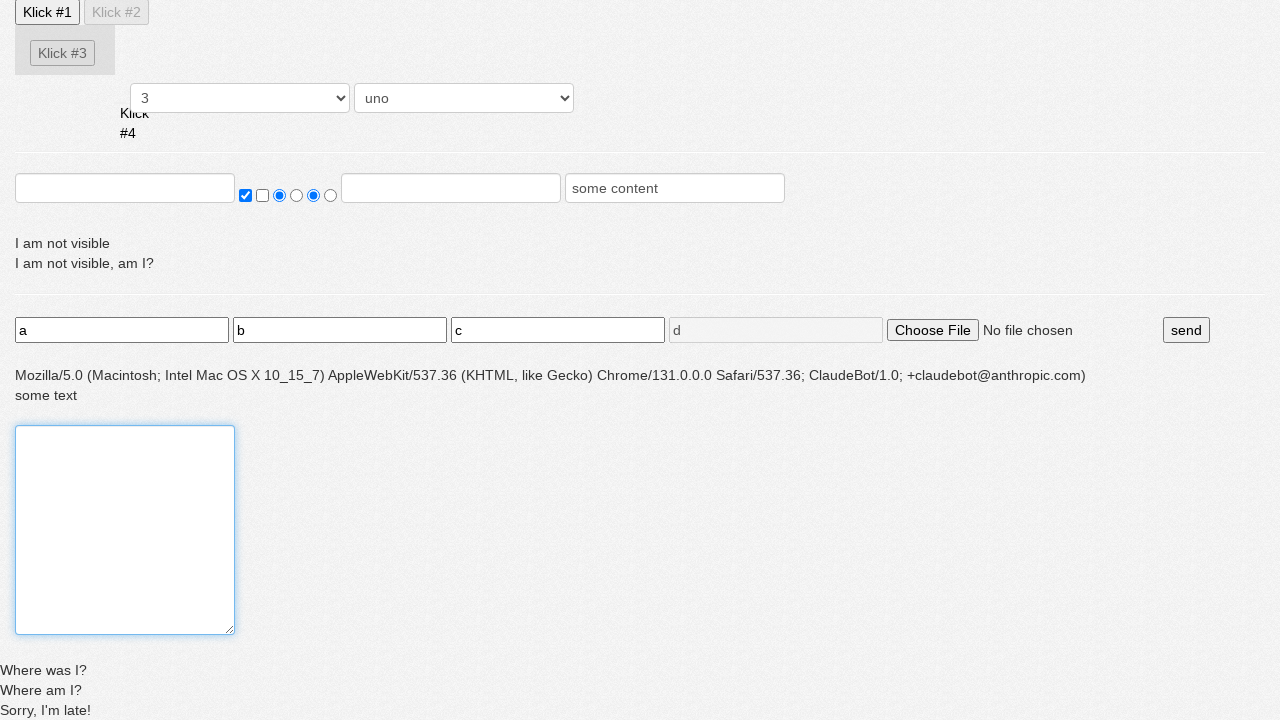

Verified that textarea is the active element
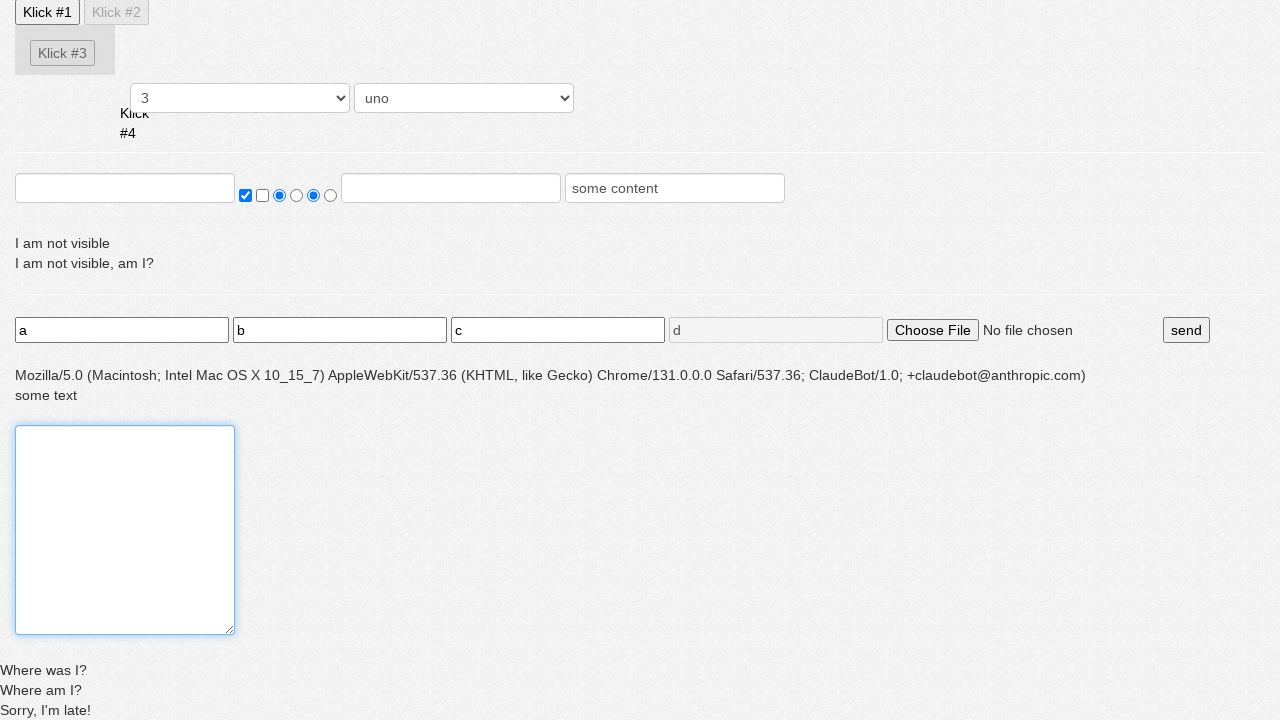

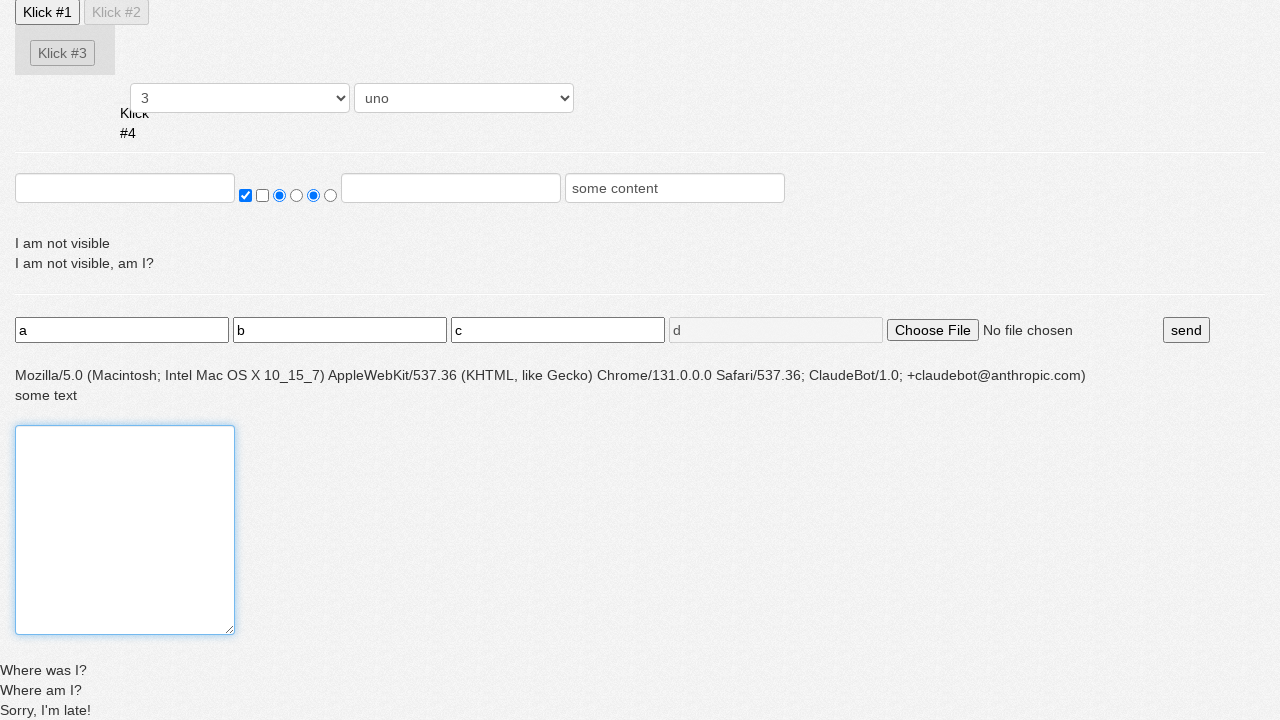